Tests that the last name field has the correct locator name by filling all fields and verifying successful registration.

Starting URL: https://qa-practice.netlify.app/bugs-form/

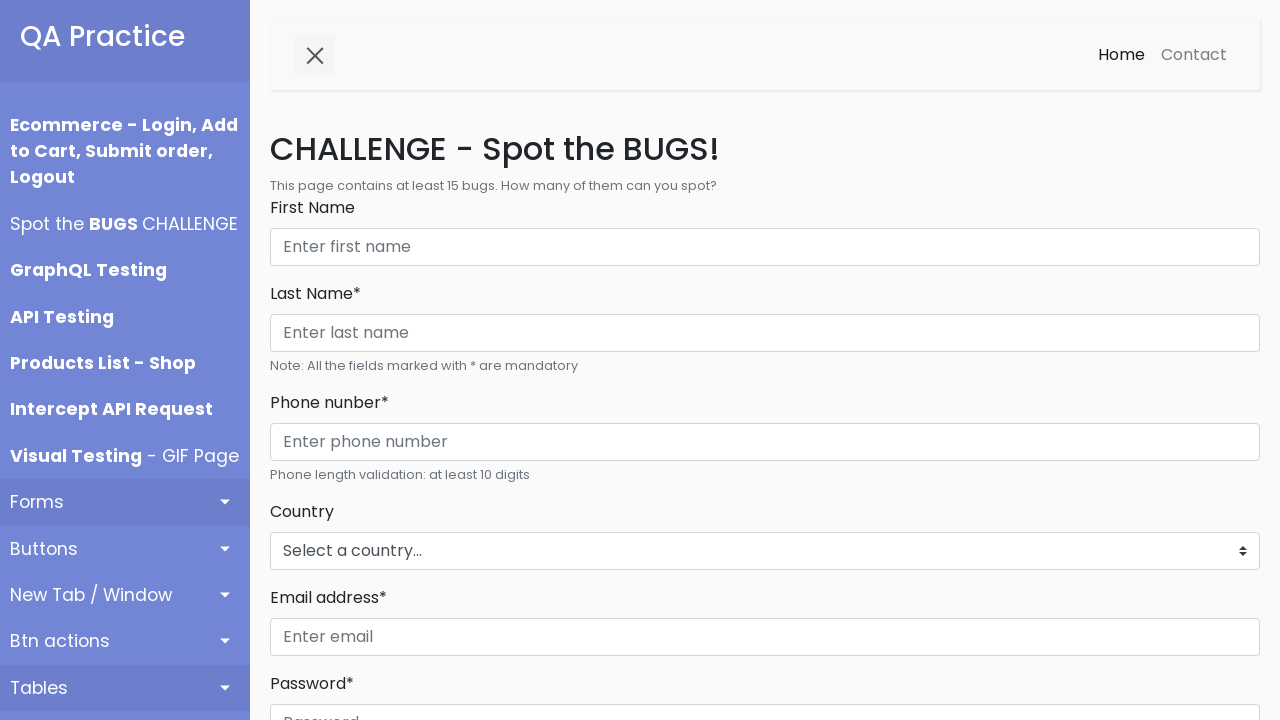

Filled First Name field with 'Michael Brown' on internal:role=textbox[name="First Name"i]
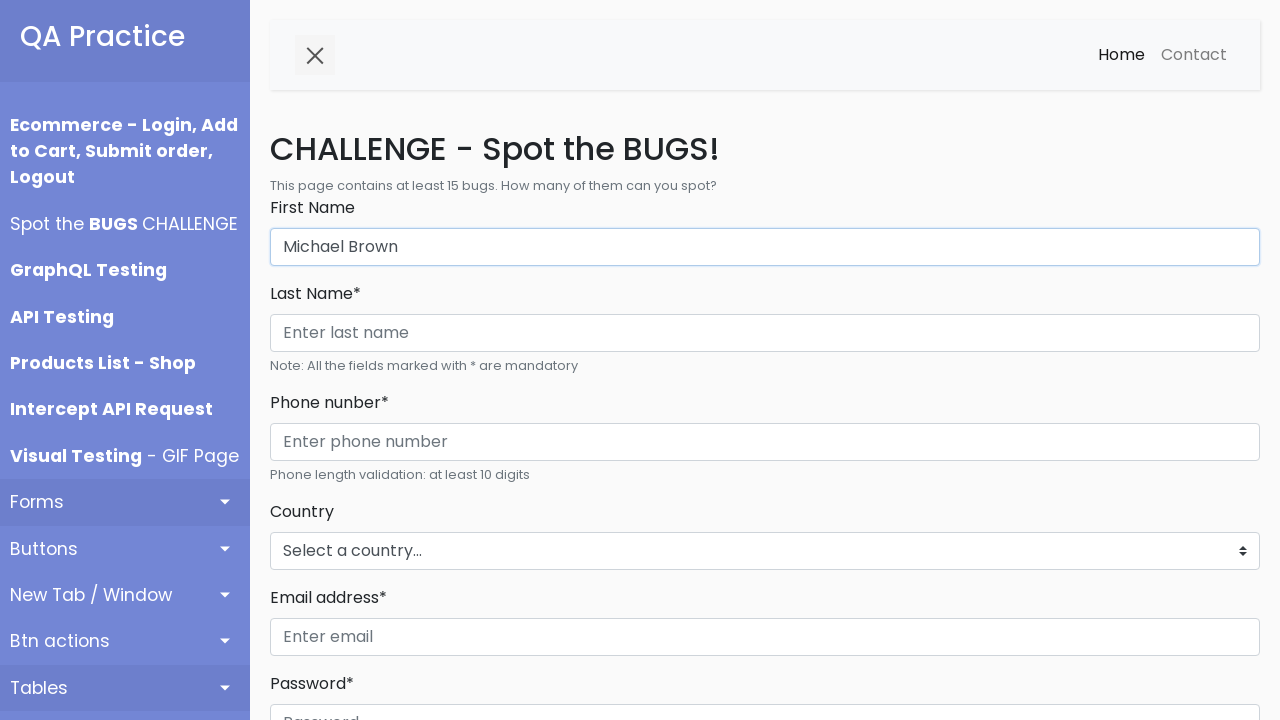

Filled Last Name field with 'Williams' using correct locator name on internal:role=textbox[name="Last Name*"i]
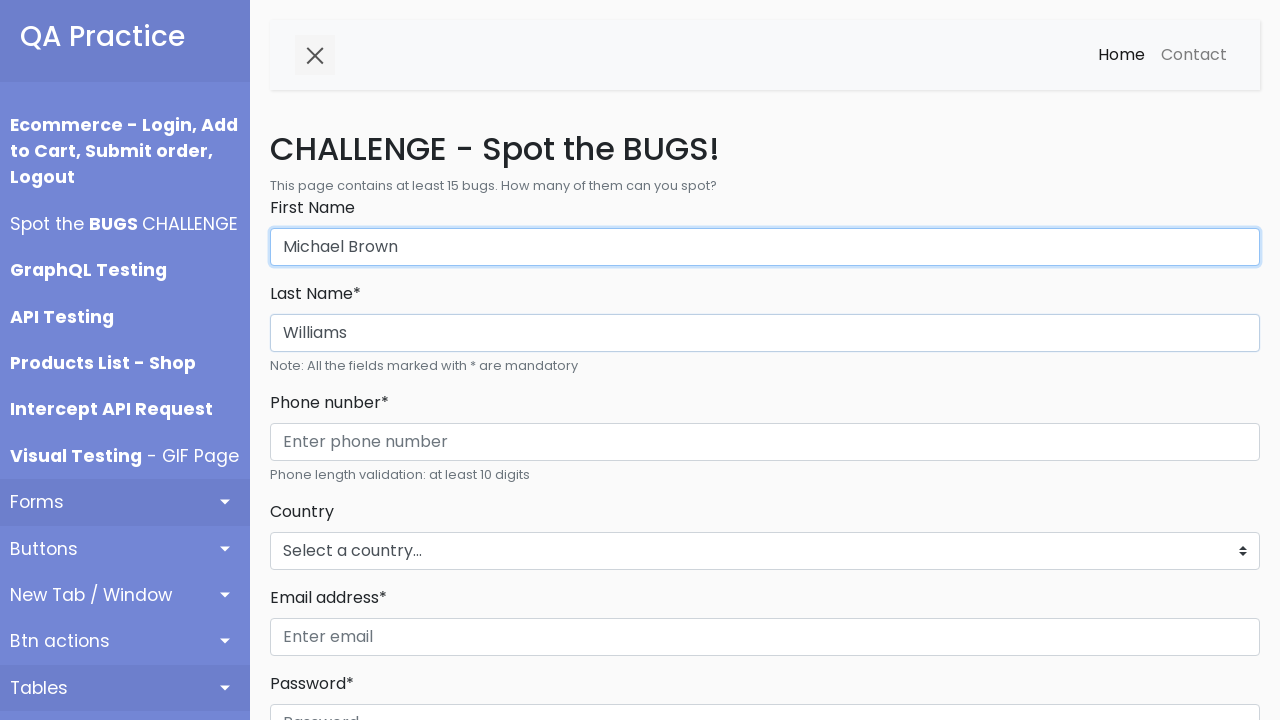

Filled phone number field with '555123456789' on internal:role=textbox[name="Enter phone number"i]
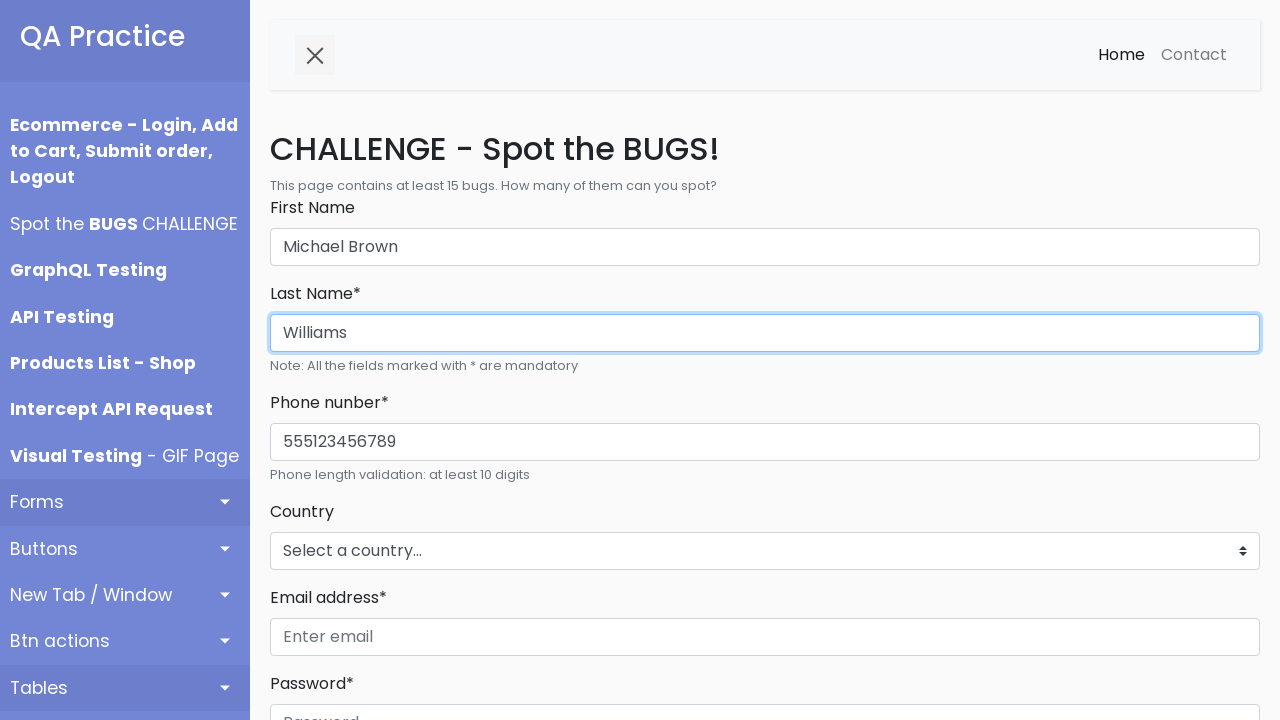

Selected 'New Zealand' from countries dropdown on #countries_dropdown_menu
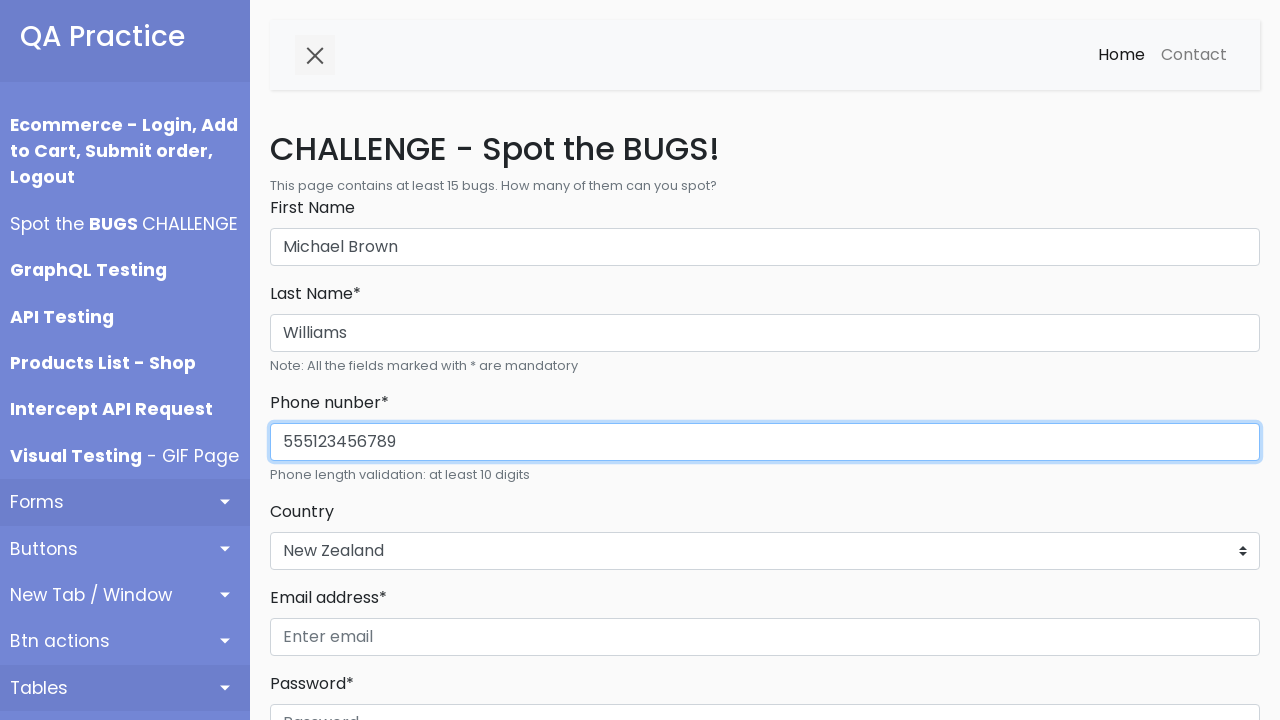

Filled email field with 'michael.brown@example.com' on internal:role=textbox[name="Enter email"i]
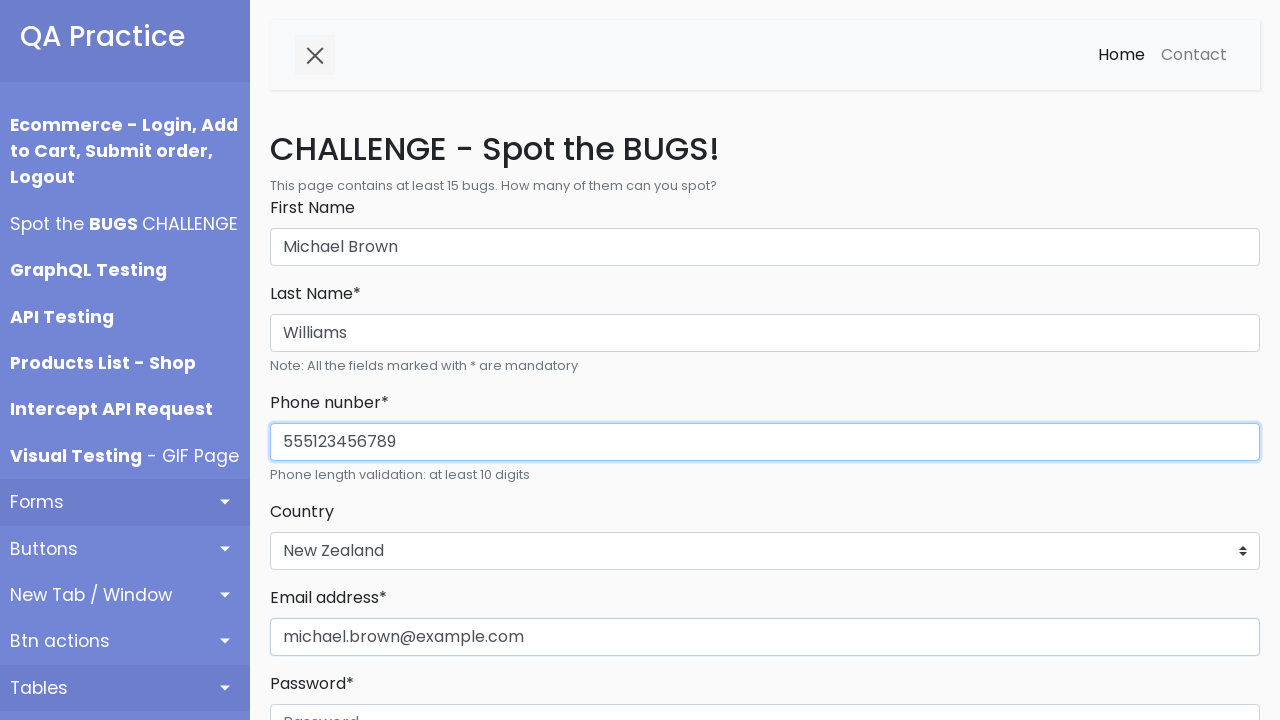

Filled password field with 'MyPassword789' on internal:role=textbox[name="Password"i]
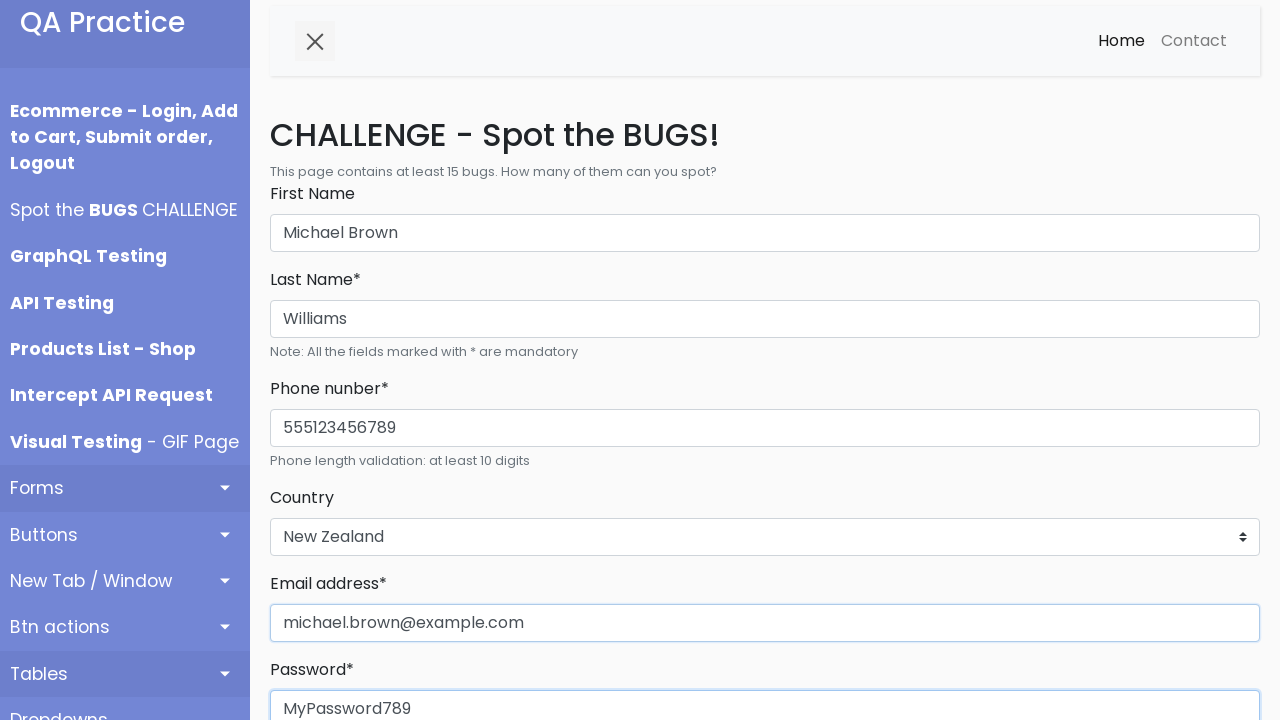

Clicked Register button to submit form at (316, 360) on internal:role=button[name="Register"i]
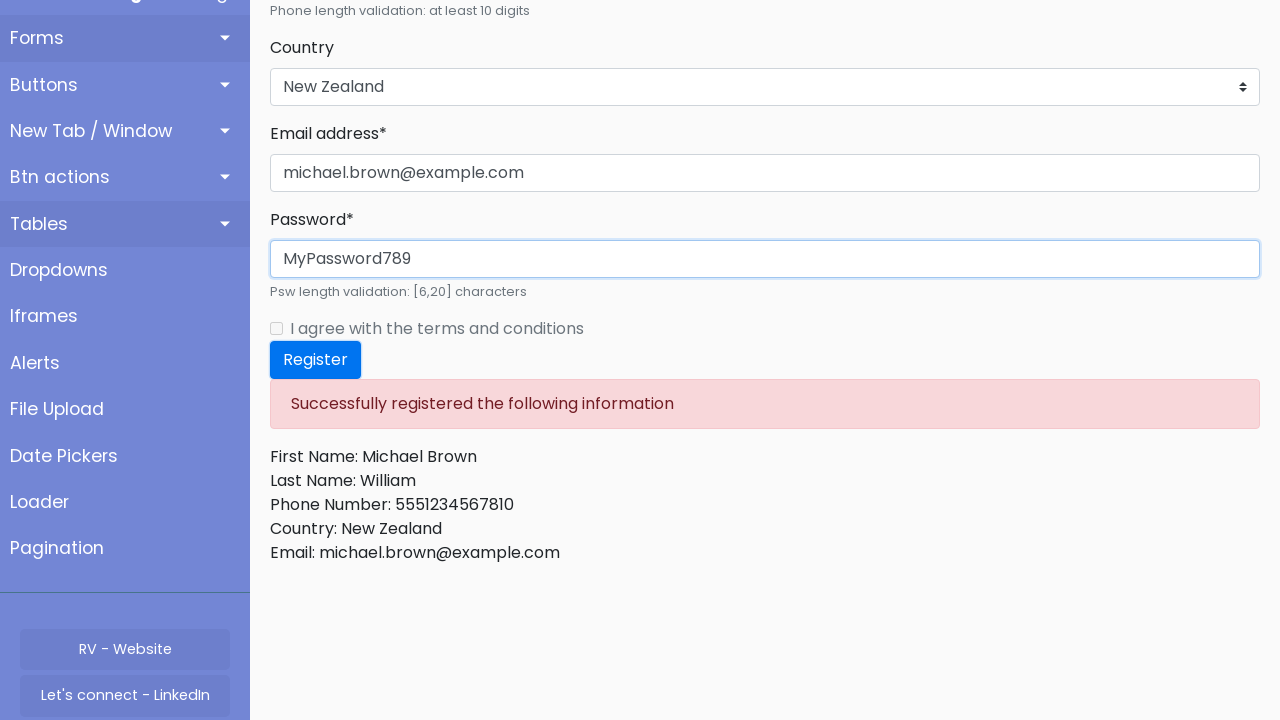

Located terms and conditions checkbox
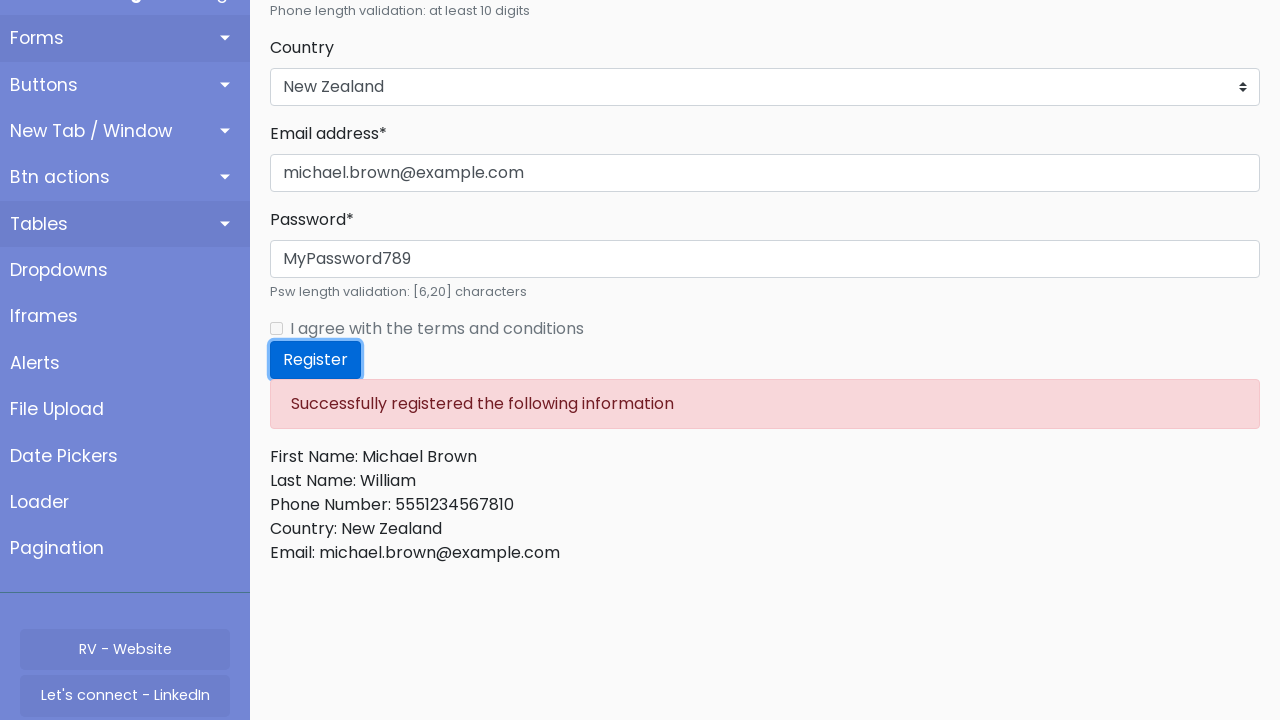

Verified success notification appeared
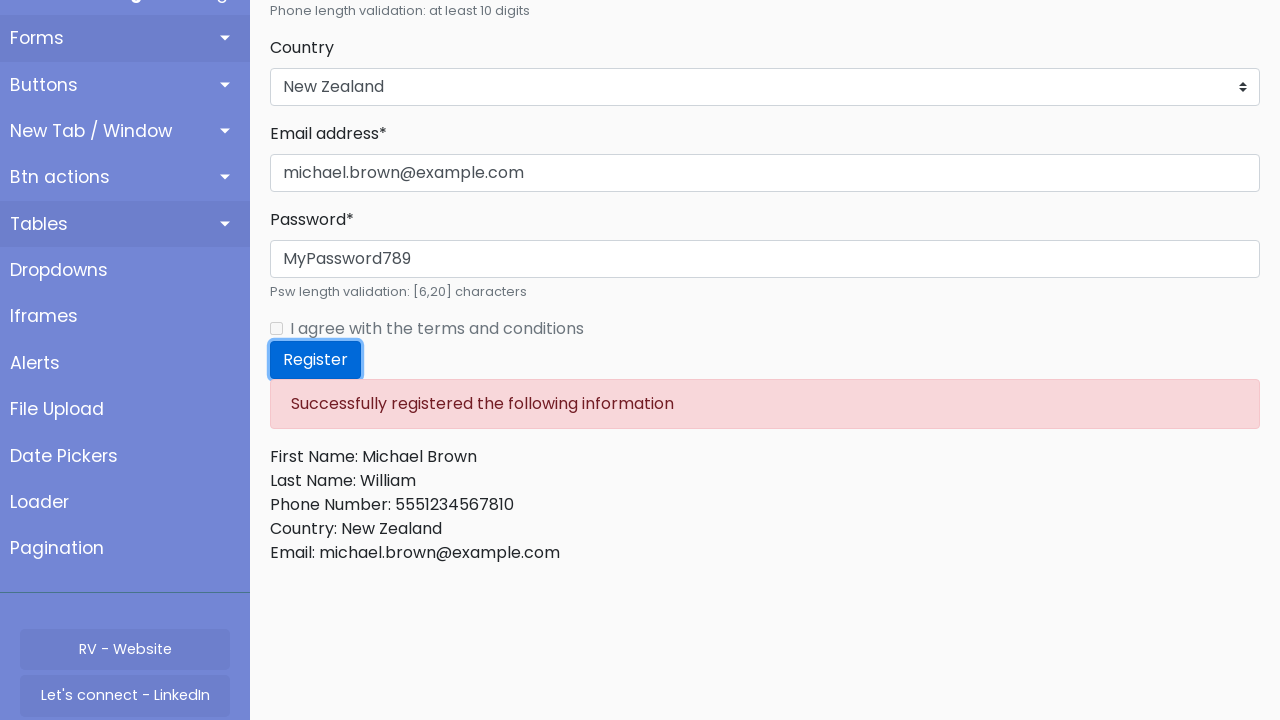

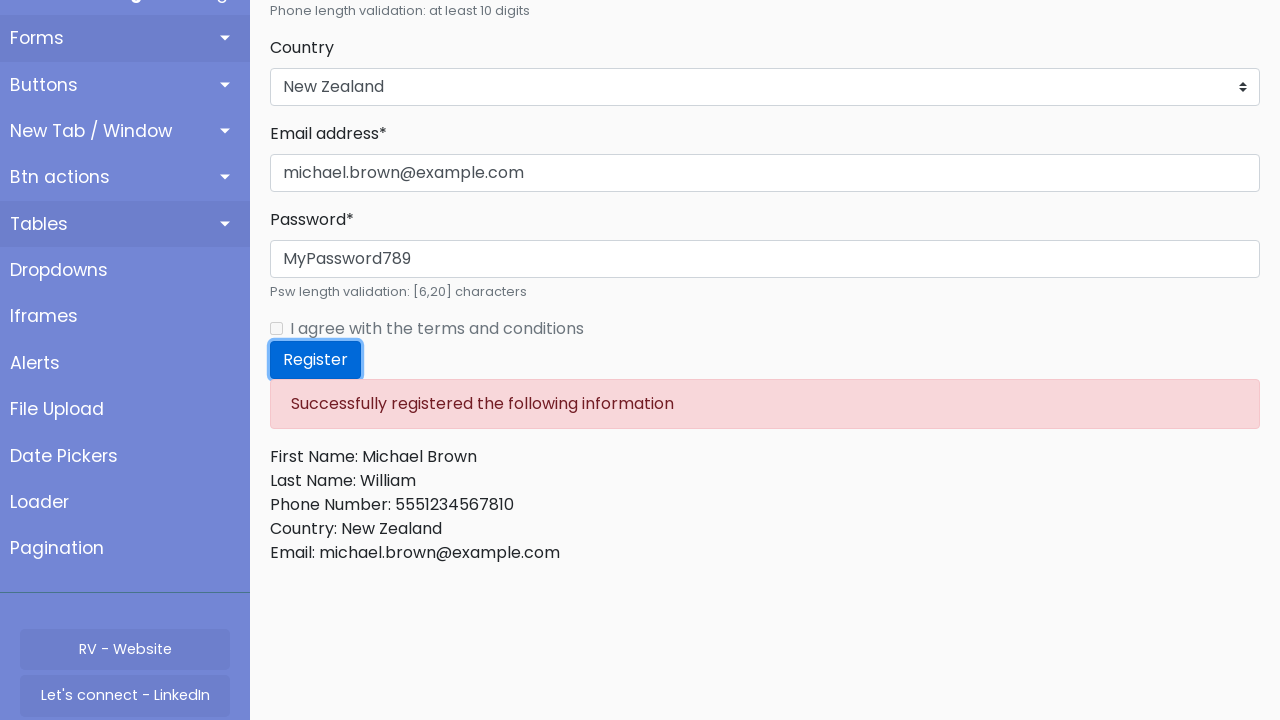